Tests clicking the login button using Actions click

Starting URL: https://portaldev.cms.gov/portal/

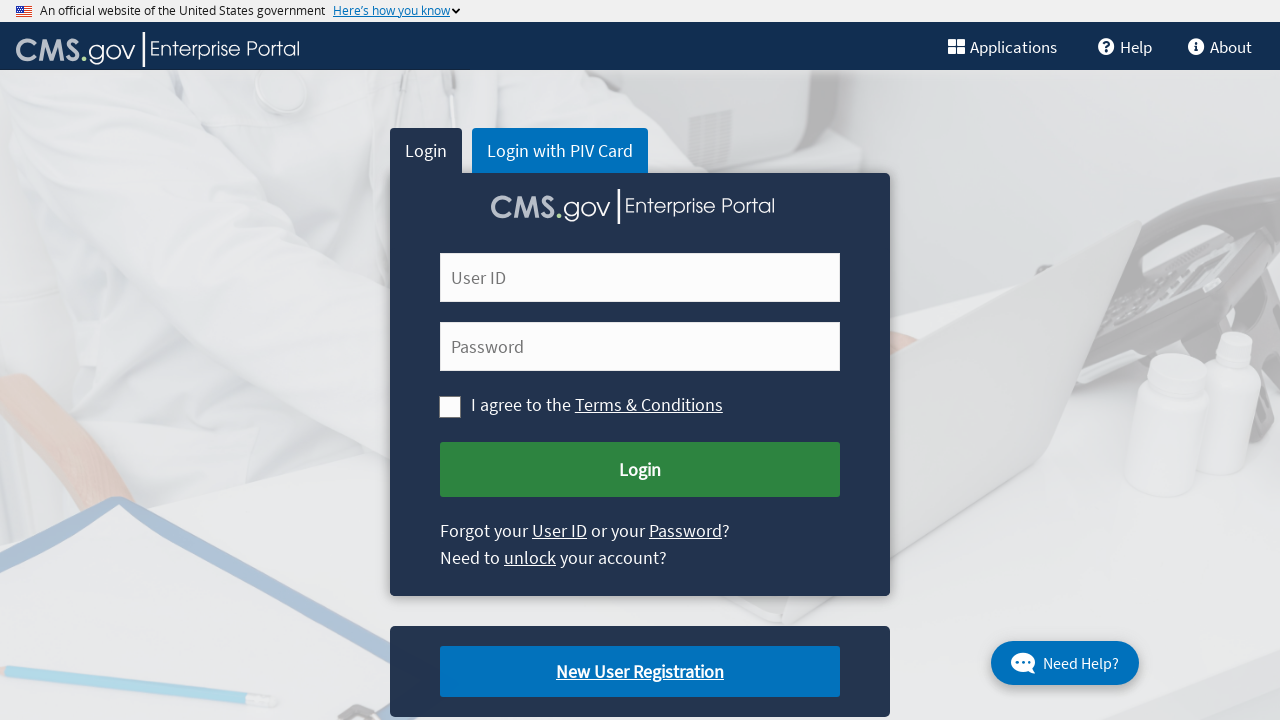

Clicked login button using Actions click at (640, 470) on xpath=//button[@id='cms-login-submit']
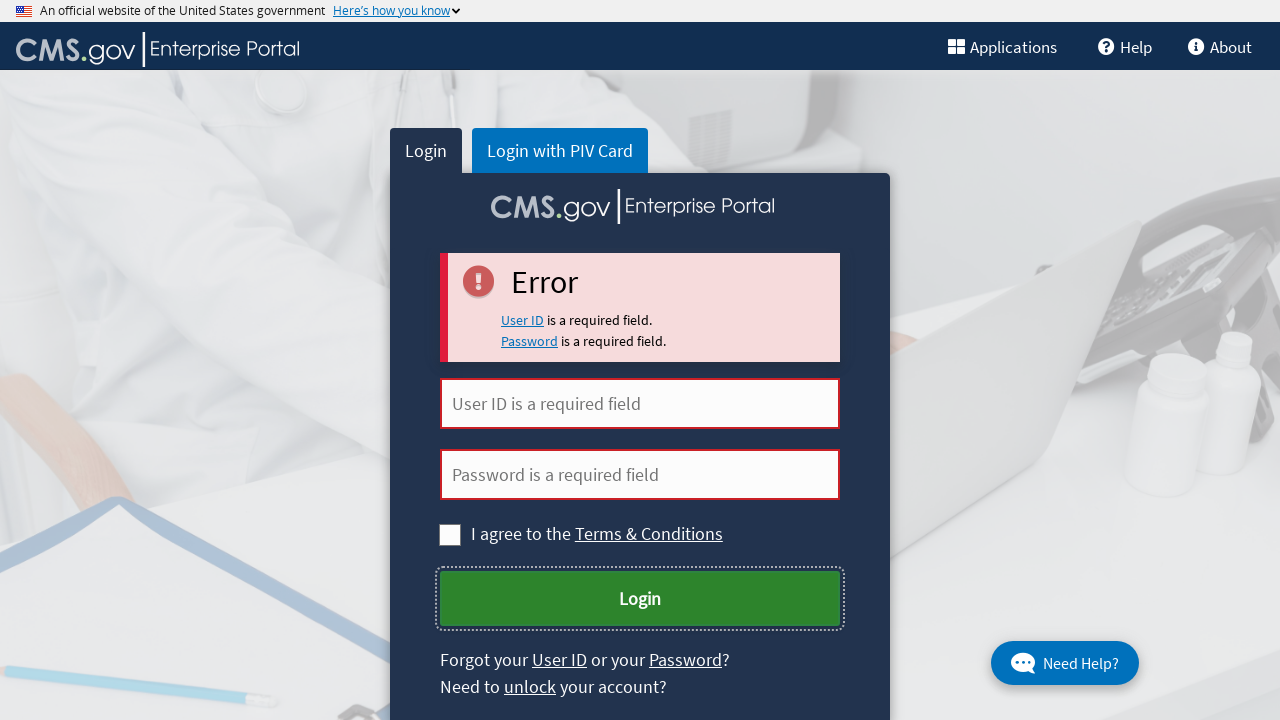

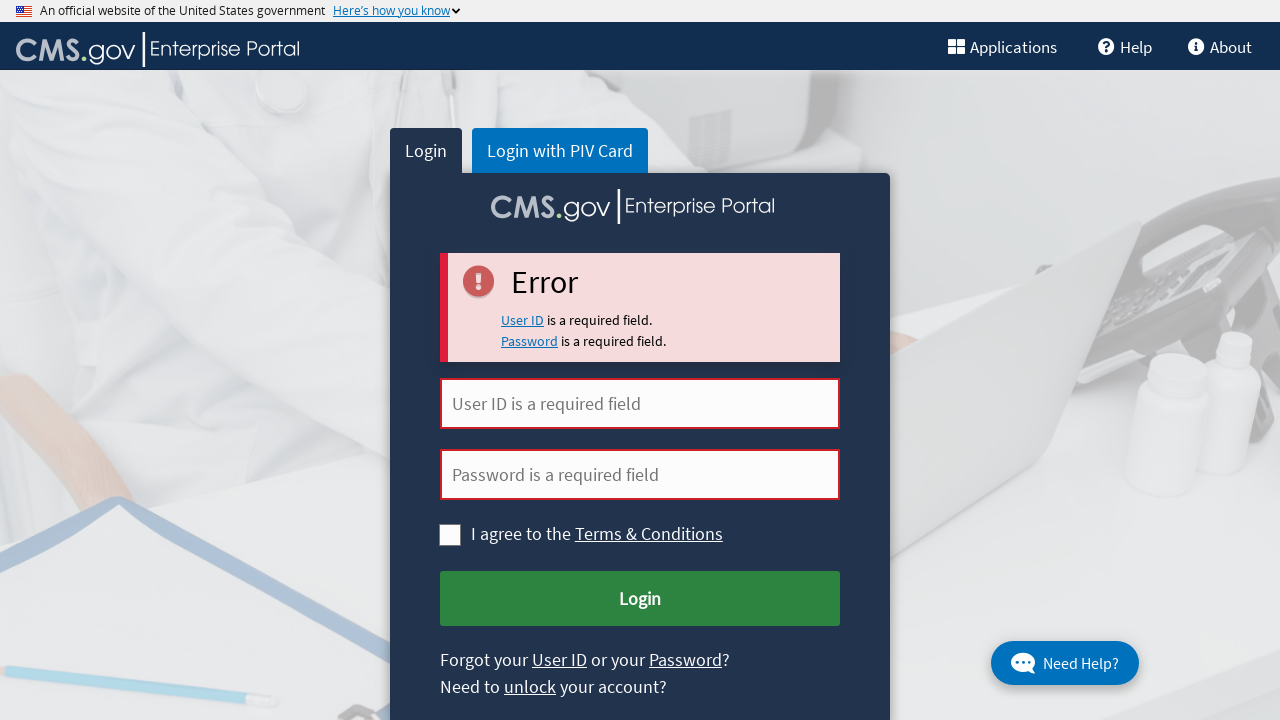